Tests a page with dynamically loading images by waiting for images to become clickable, waiting for an award element to become visible, and verifying that at least 4 images are loaded on the page.

Starting URL: https://bonigarcia.dev/selenium-webdriver-java/loading-images.html

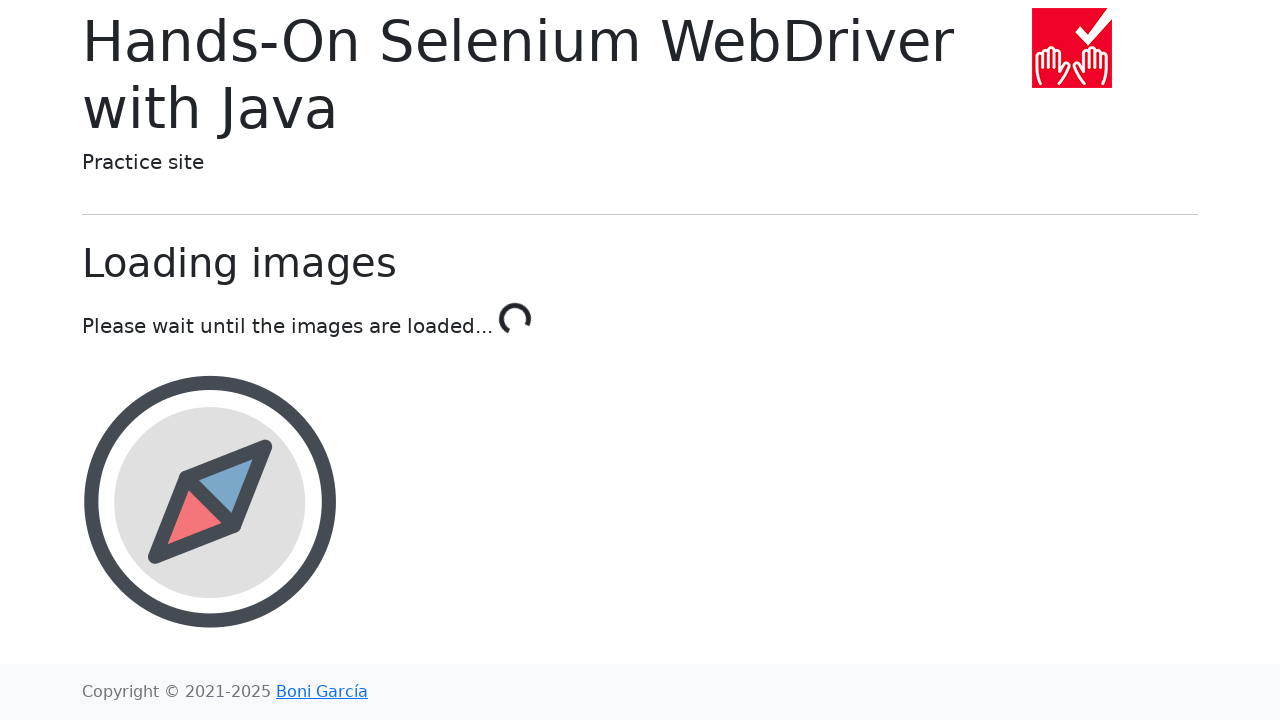

Waited for first image to become visible
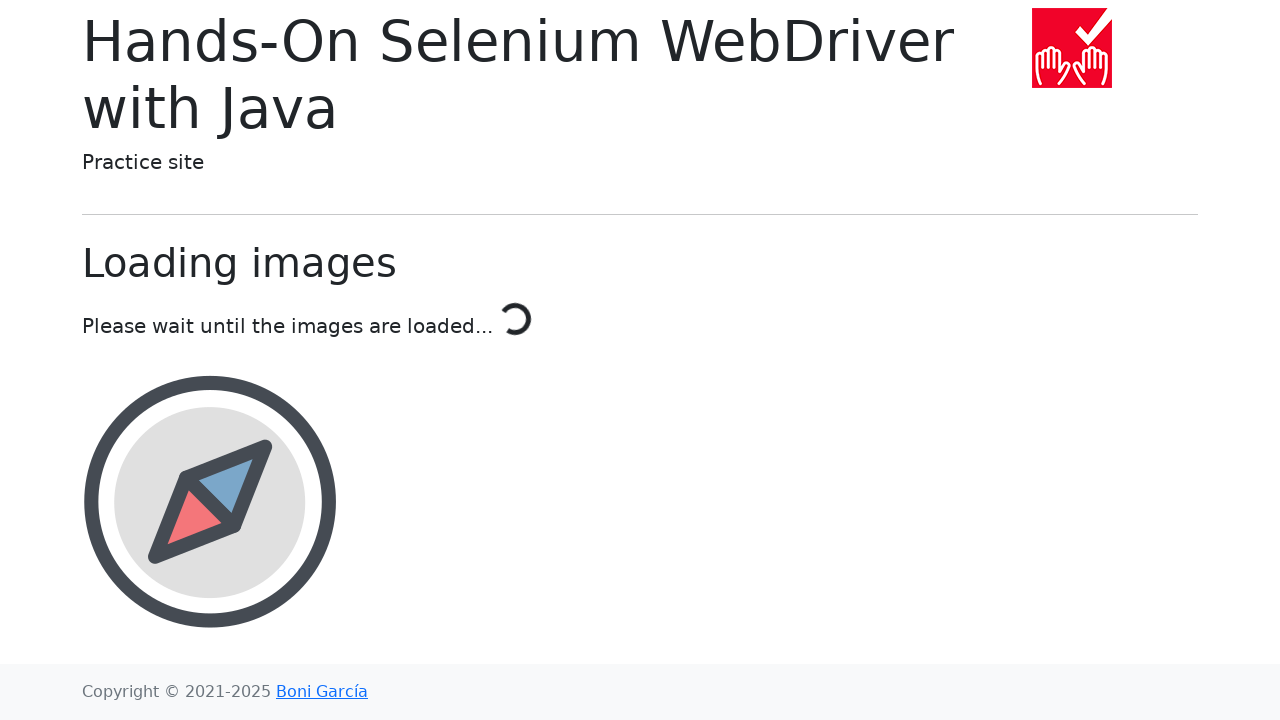

Waited for award element to become visible
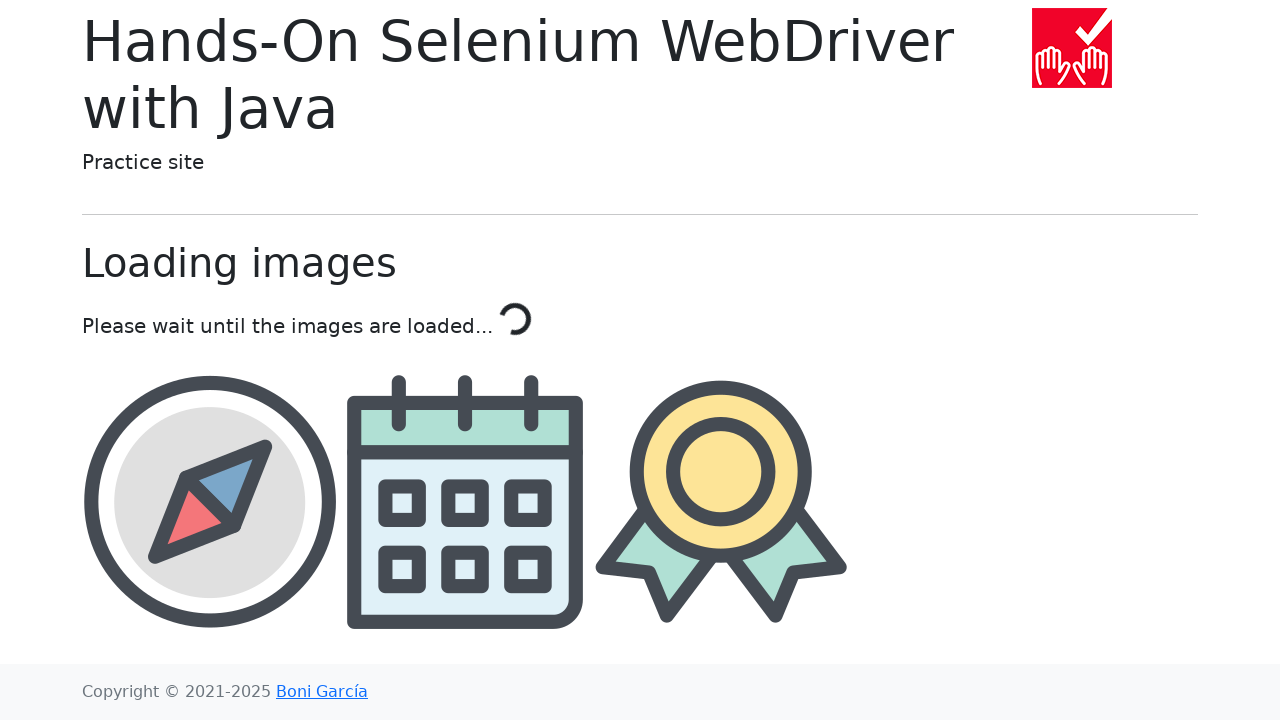

Waited for at least 4 images to load on the page
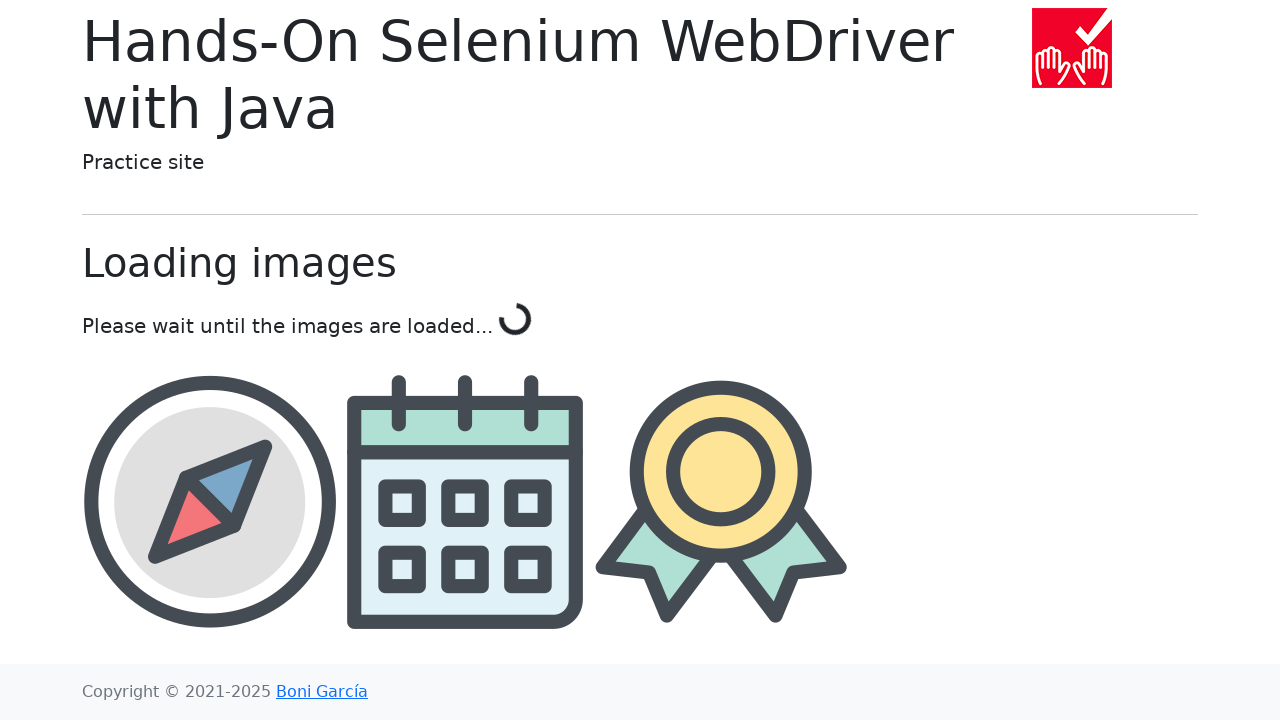

Located all image elements on the page
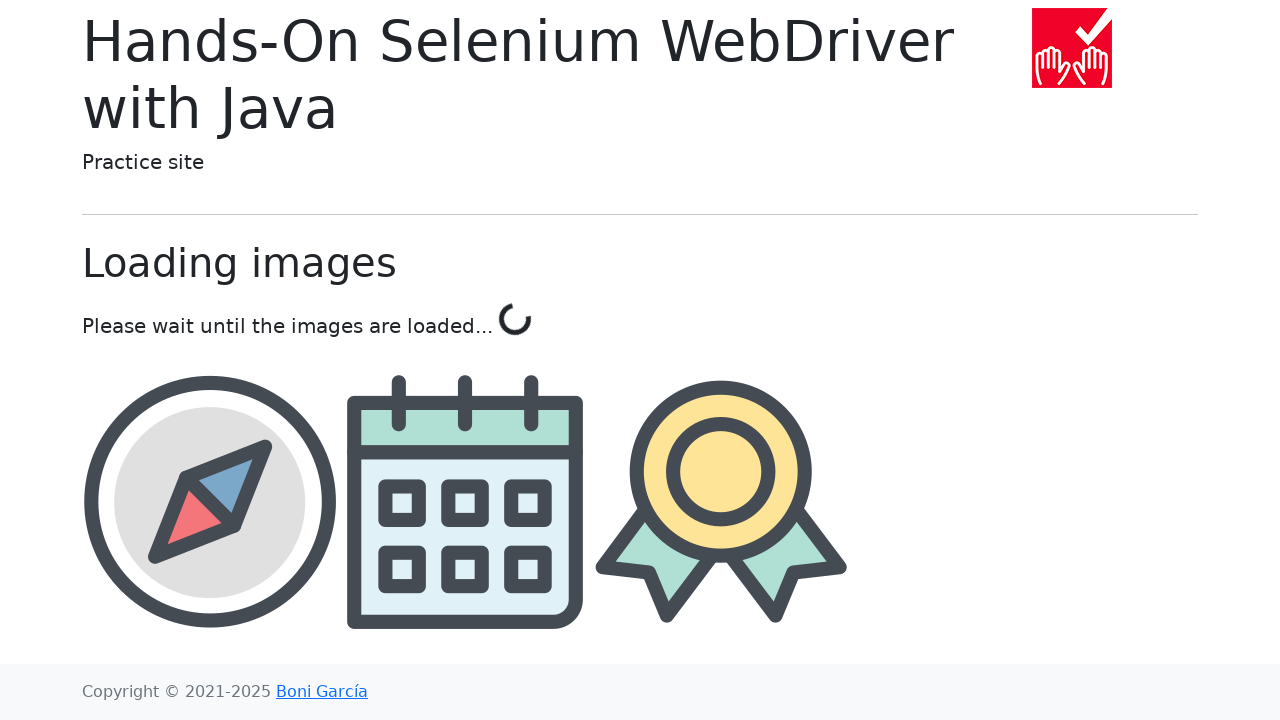

Verified that at least 4 images are present on the page
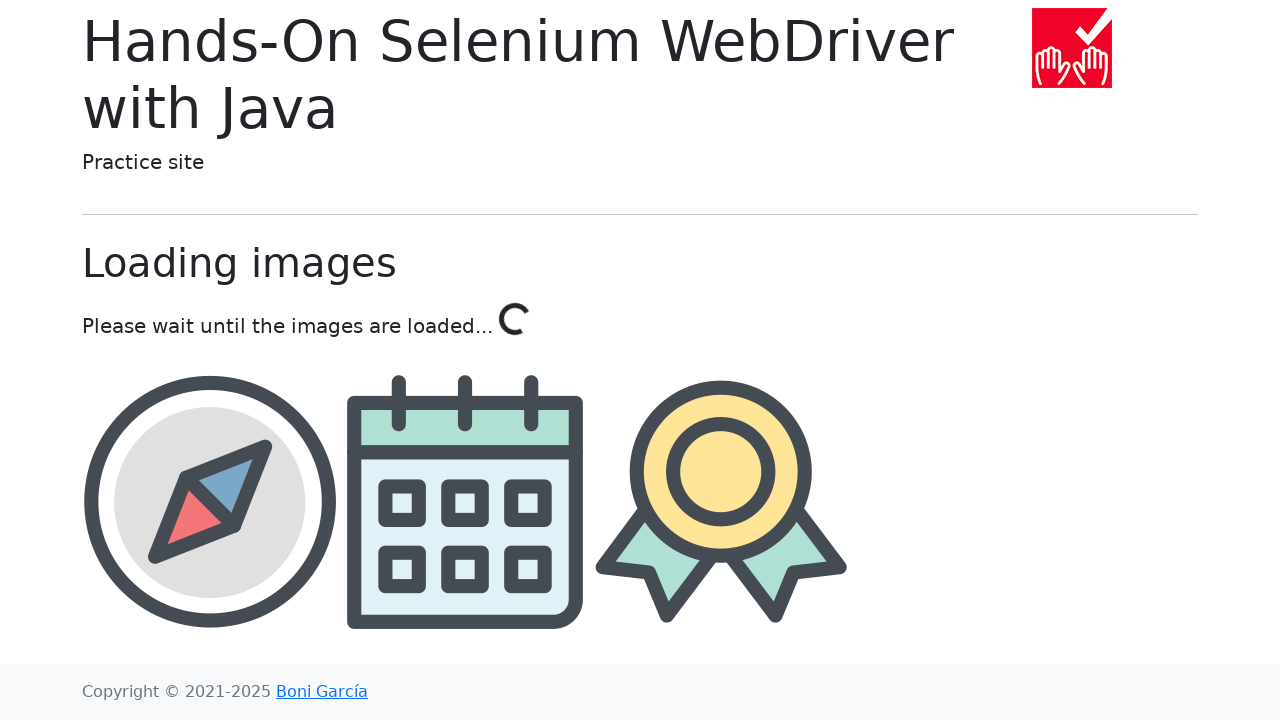

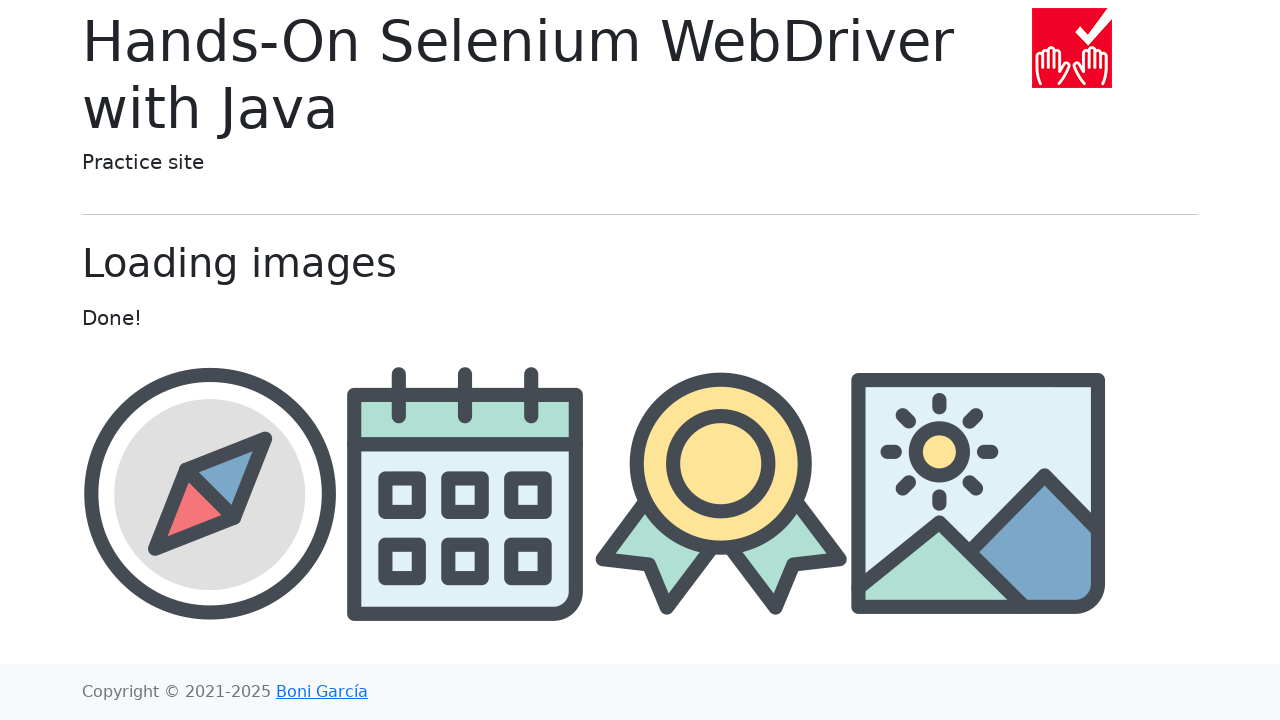